Tests infinite scrolling functionality by scrolling down the page multiple times and verifying that the page height increases with each scroll, indicating new content has loaded.

Starting URL: https://the-internet.herokuapp.com/infinite_scroll

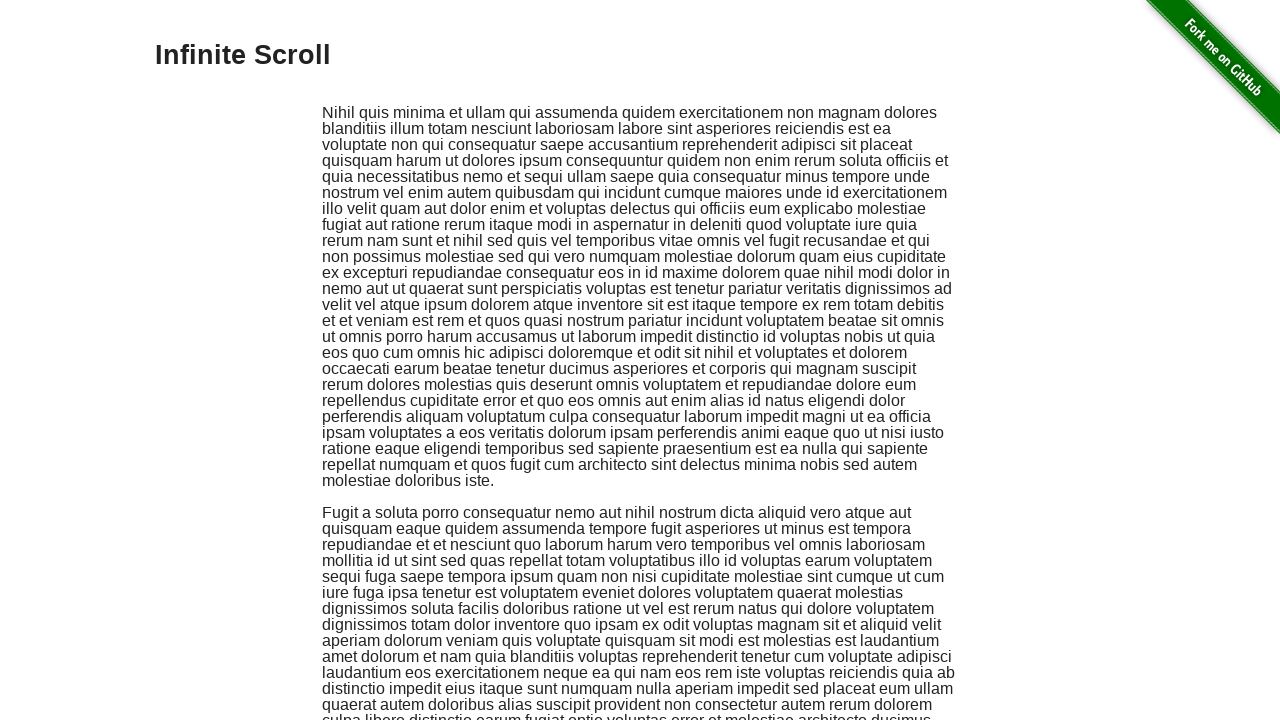

Retrieved initial page height
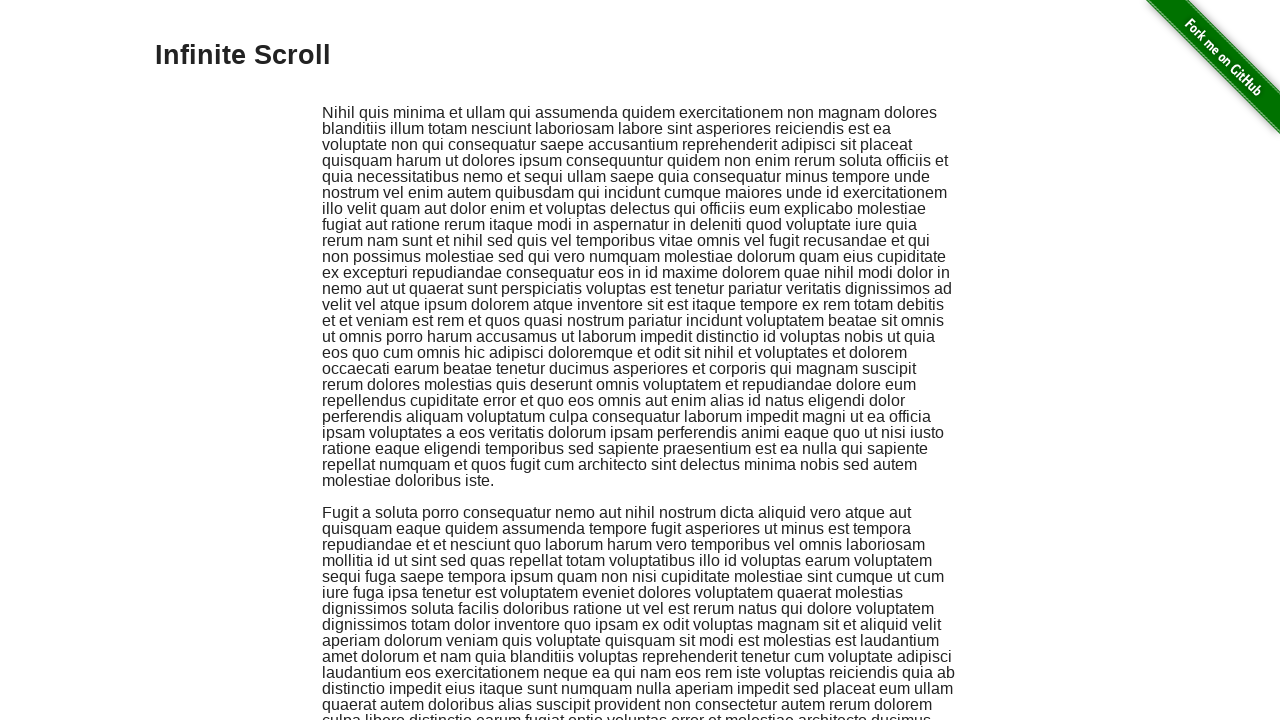

Scrolled to bottom of page (scroll 1)
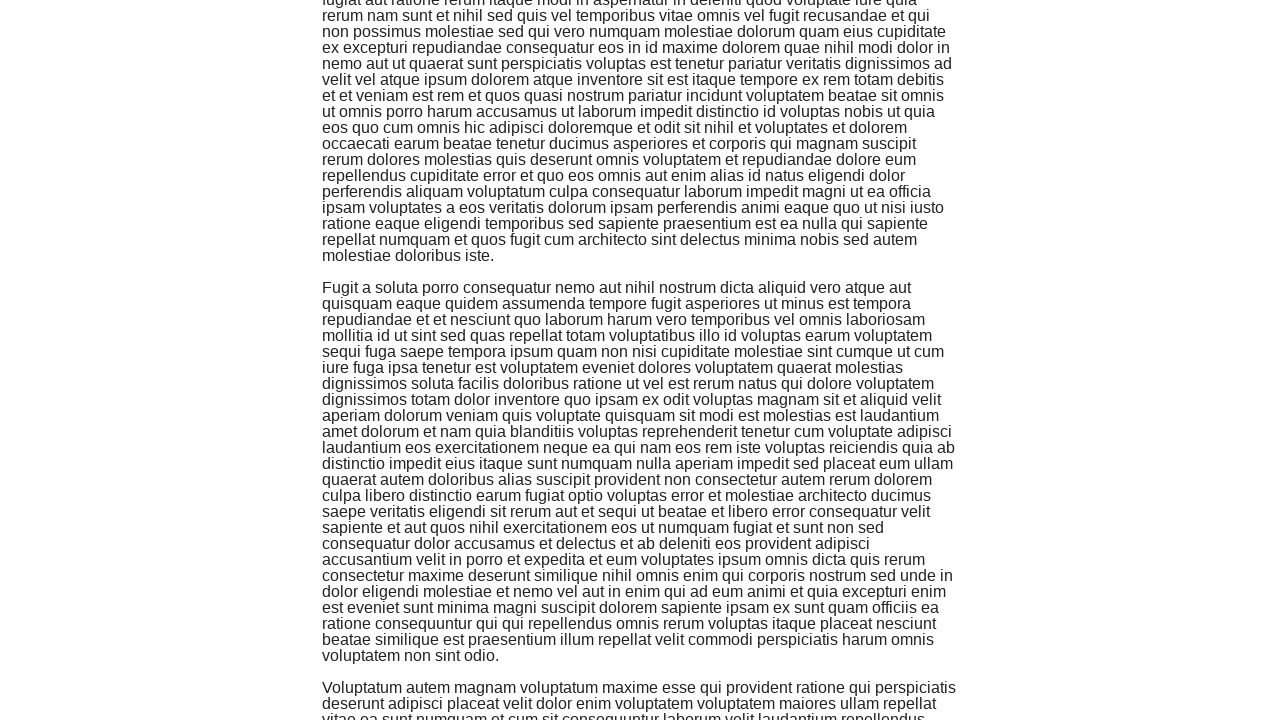

Waited 500ms for new content to load
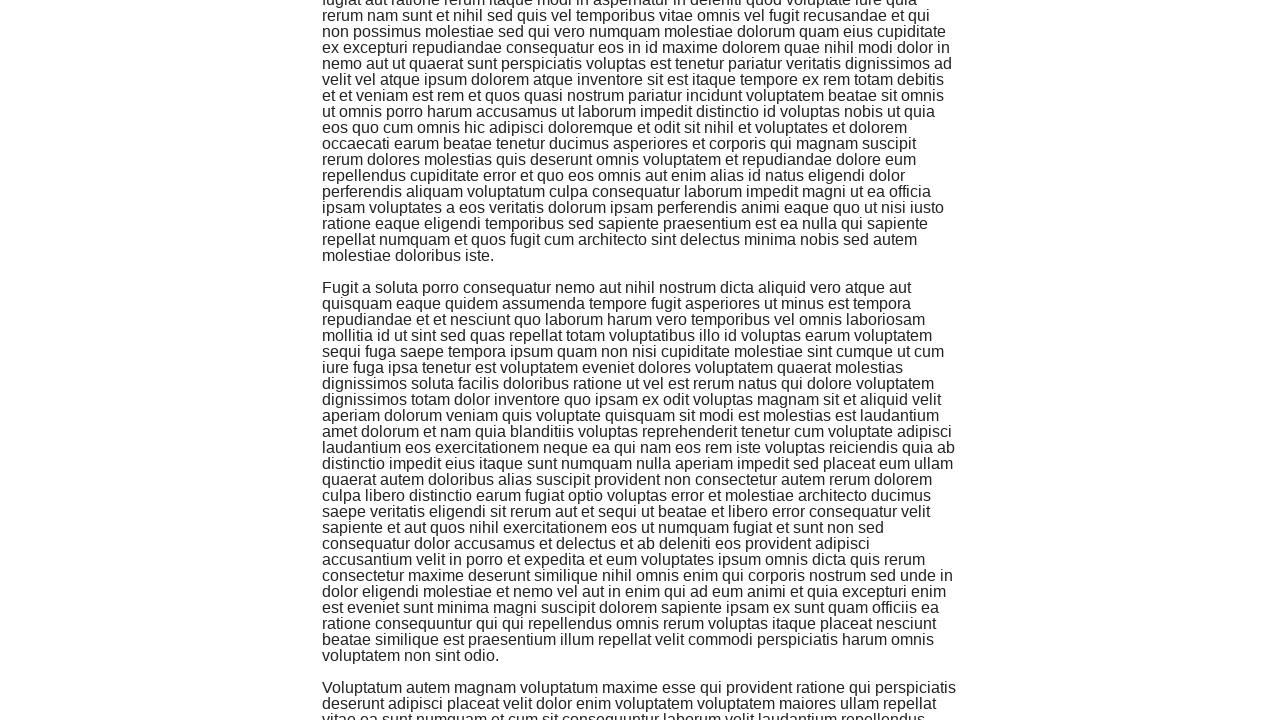

Retrieved new page height after scroll 1
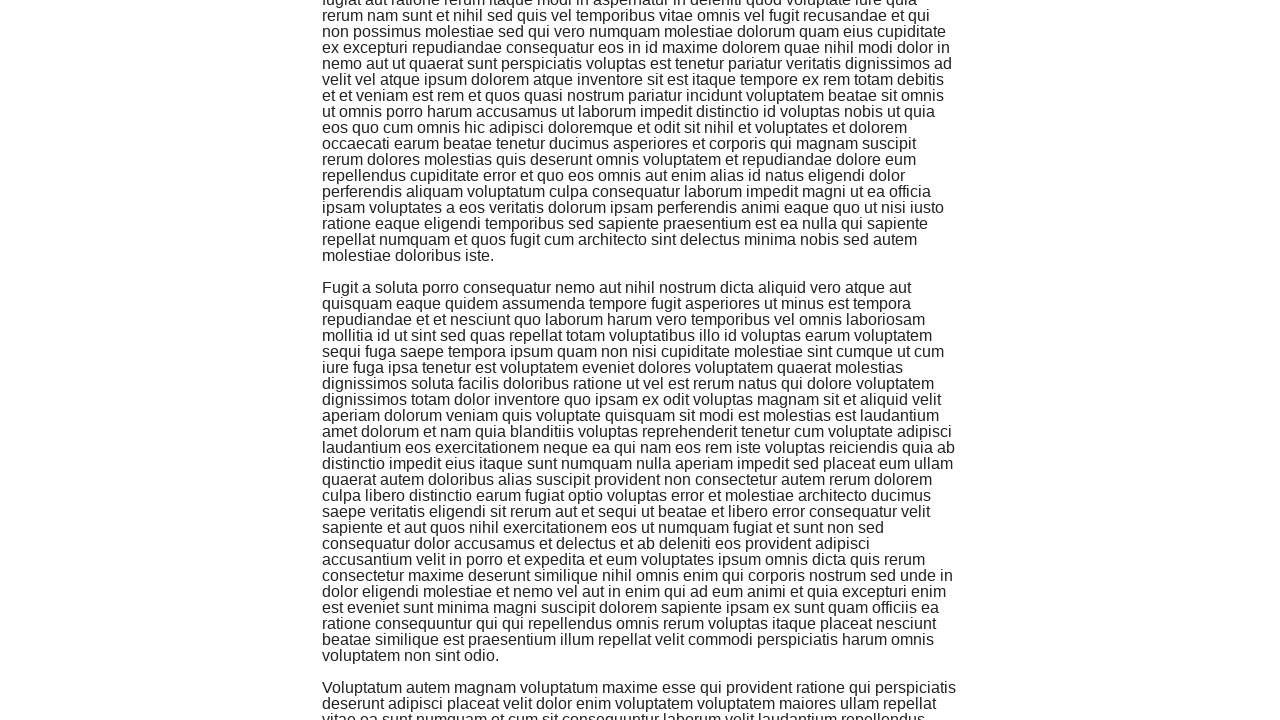

Verified page height increased on scroll 1 (from 945 to 1361)
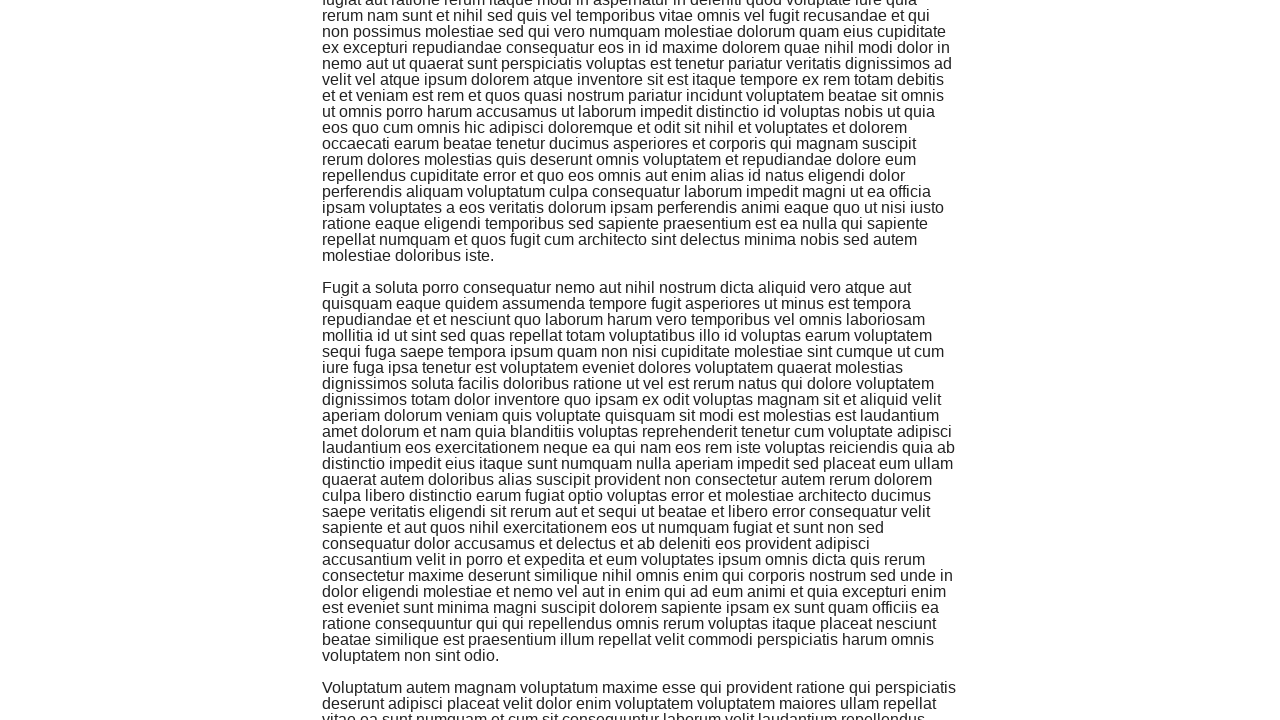

Scrolled to bottom of page (scroll 2)
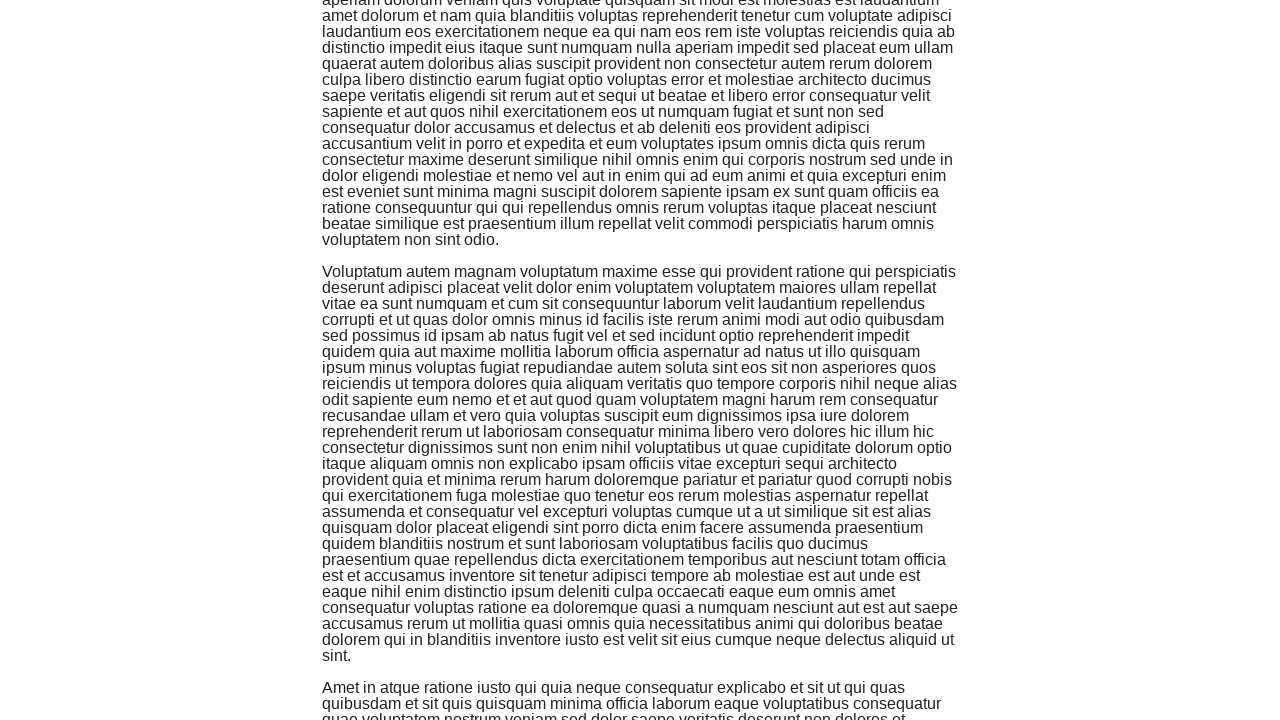

Waited 500ms for new content to load
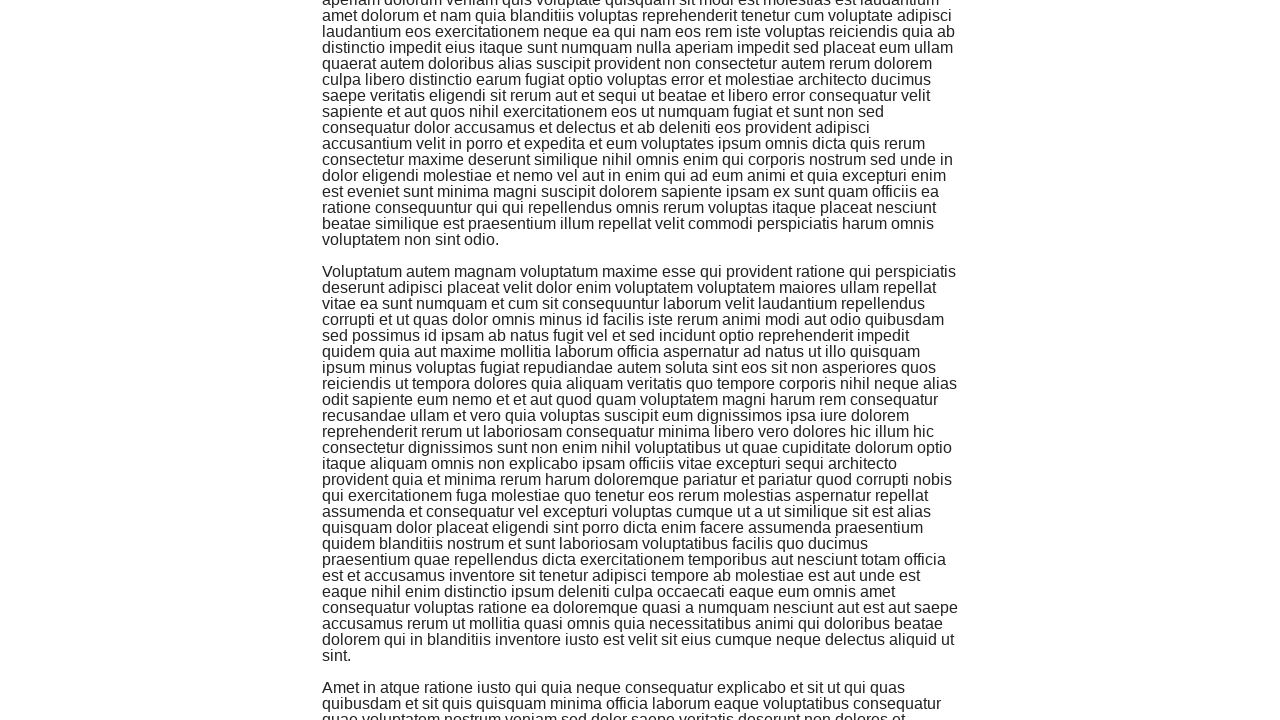

Retrieved new page height after scroll 2
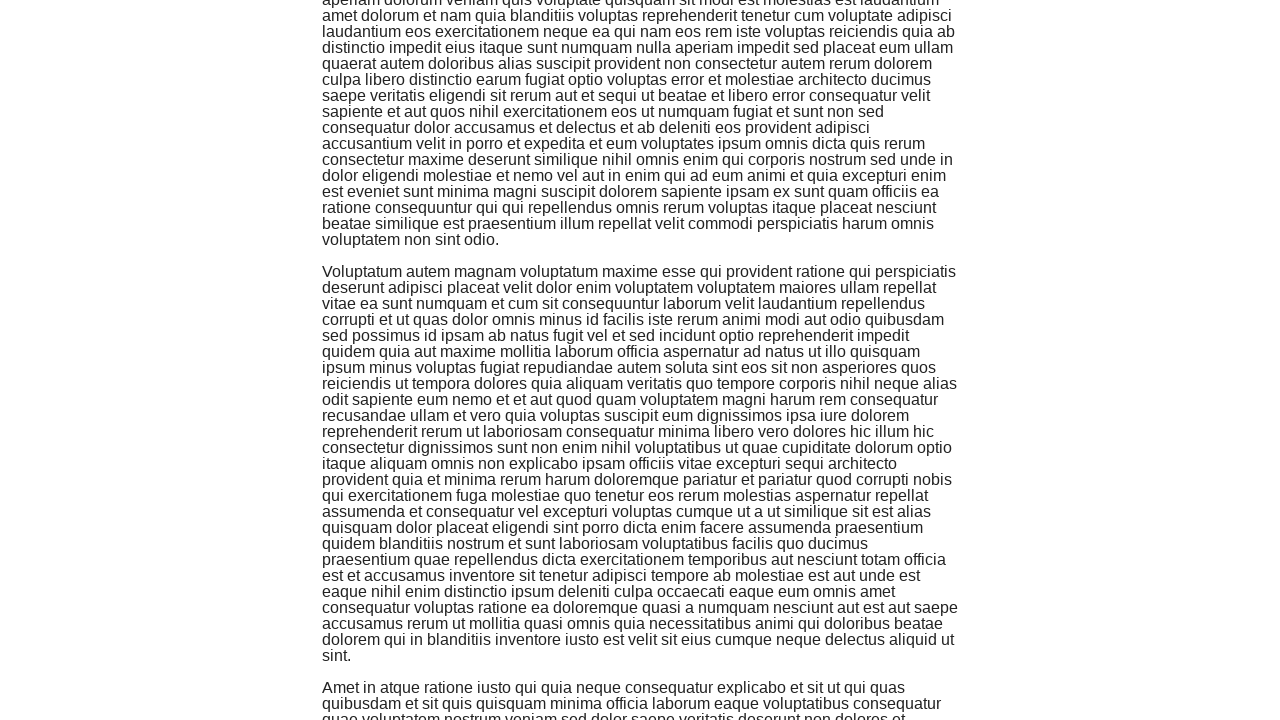

Verified page height increased on scroll 2 (from 1361 to 1761)
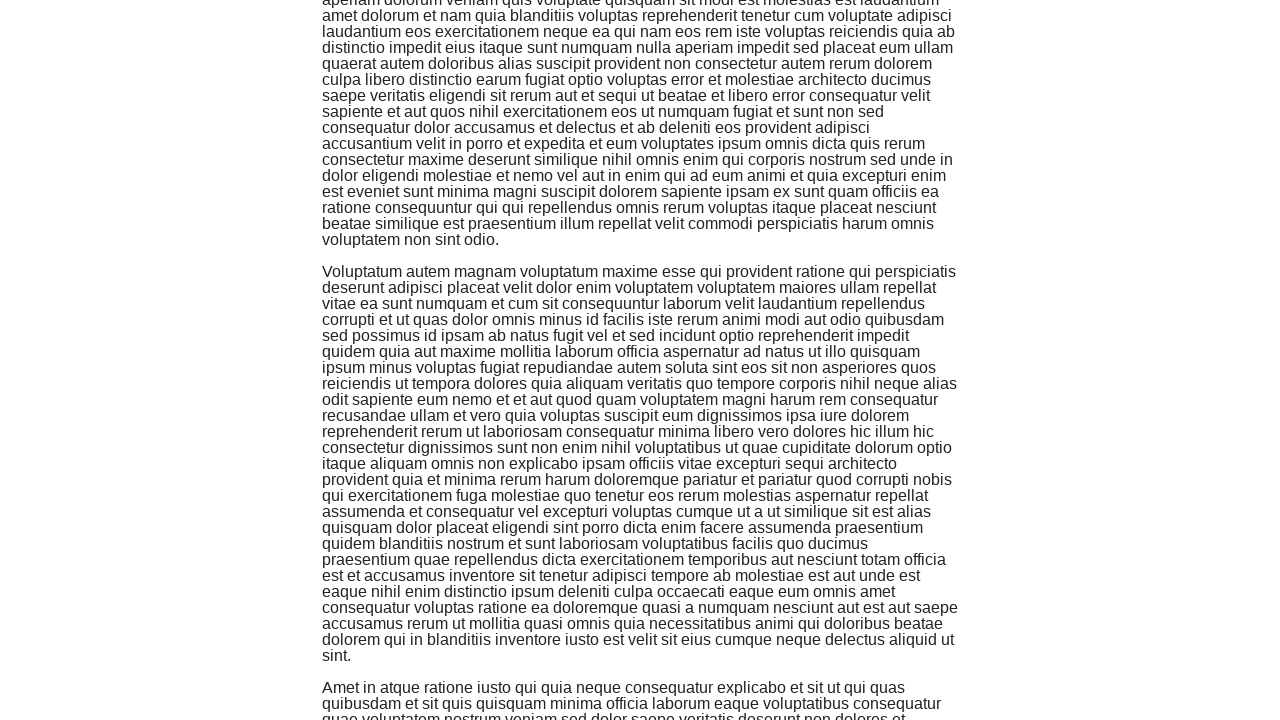

Scrolled to bottom of page (scroll 3)
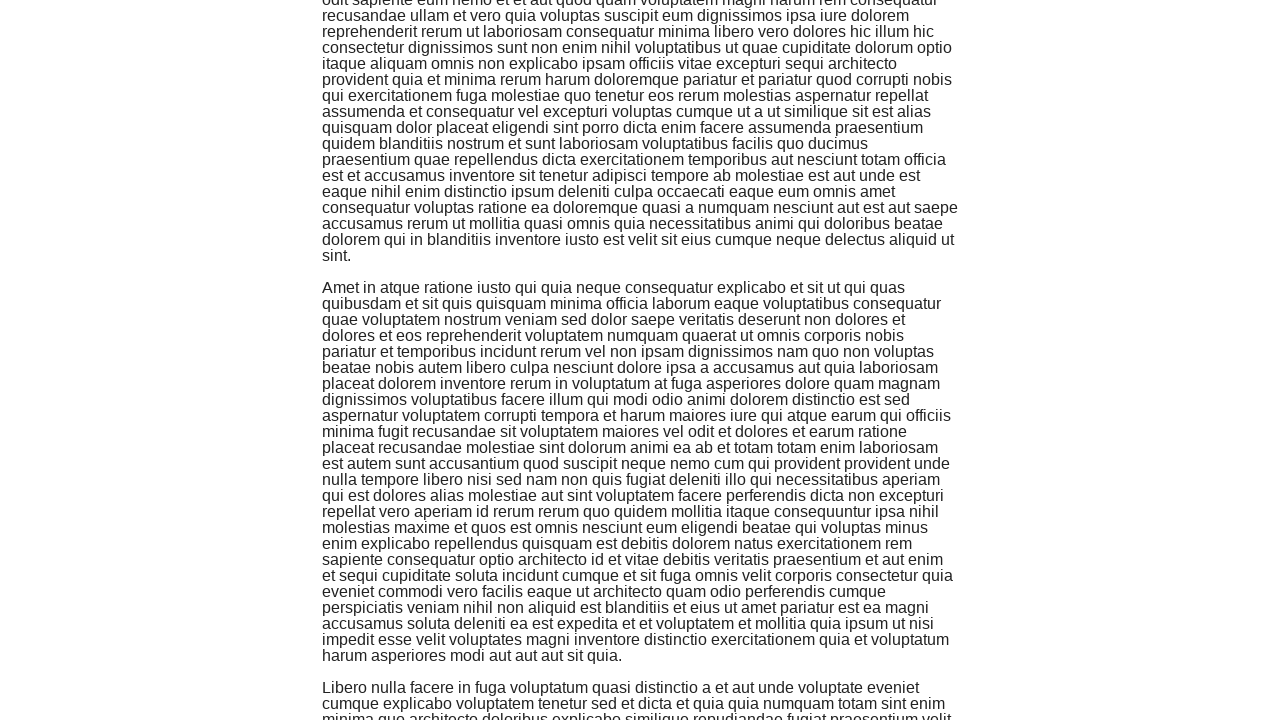

Waited 500ms for new content to load
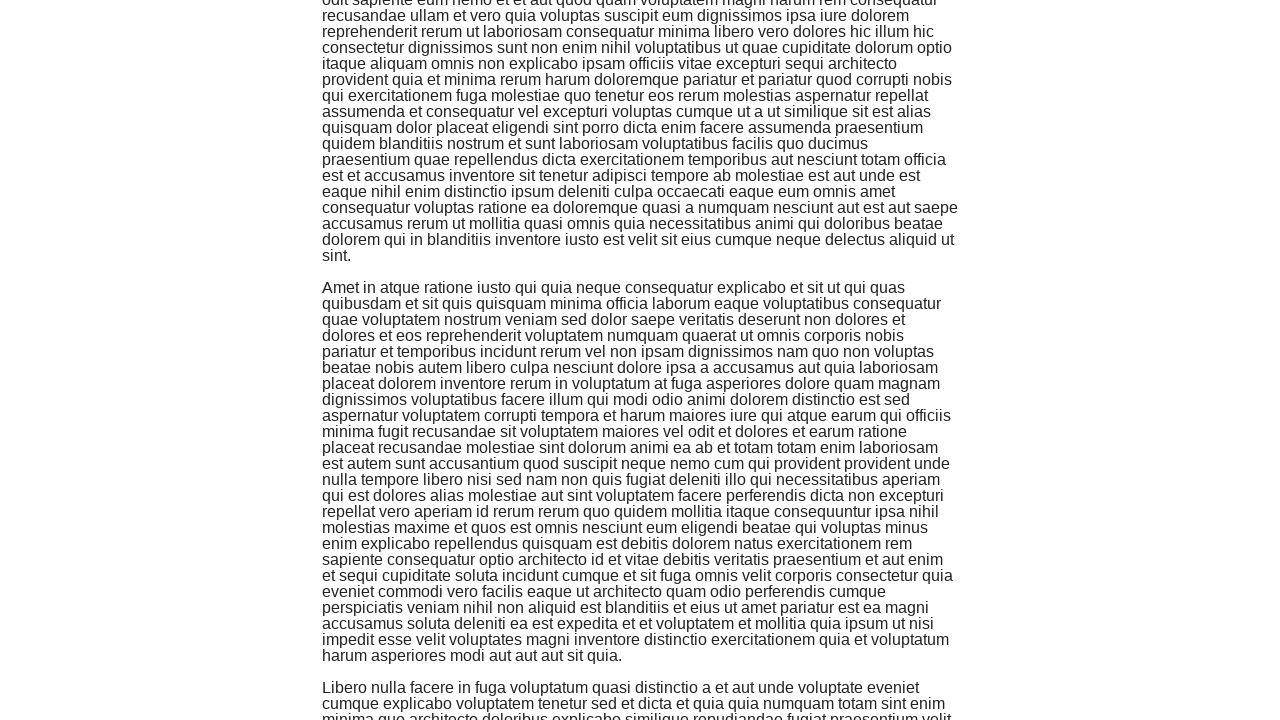

Retrieved new page height after scroll 3
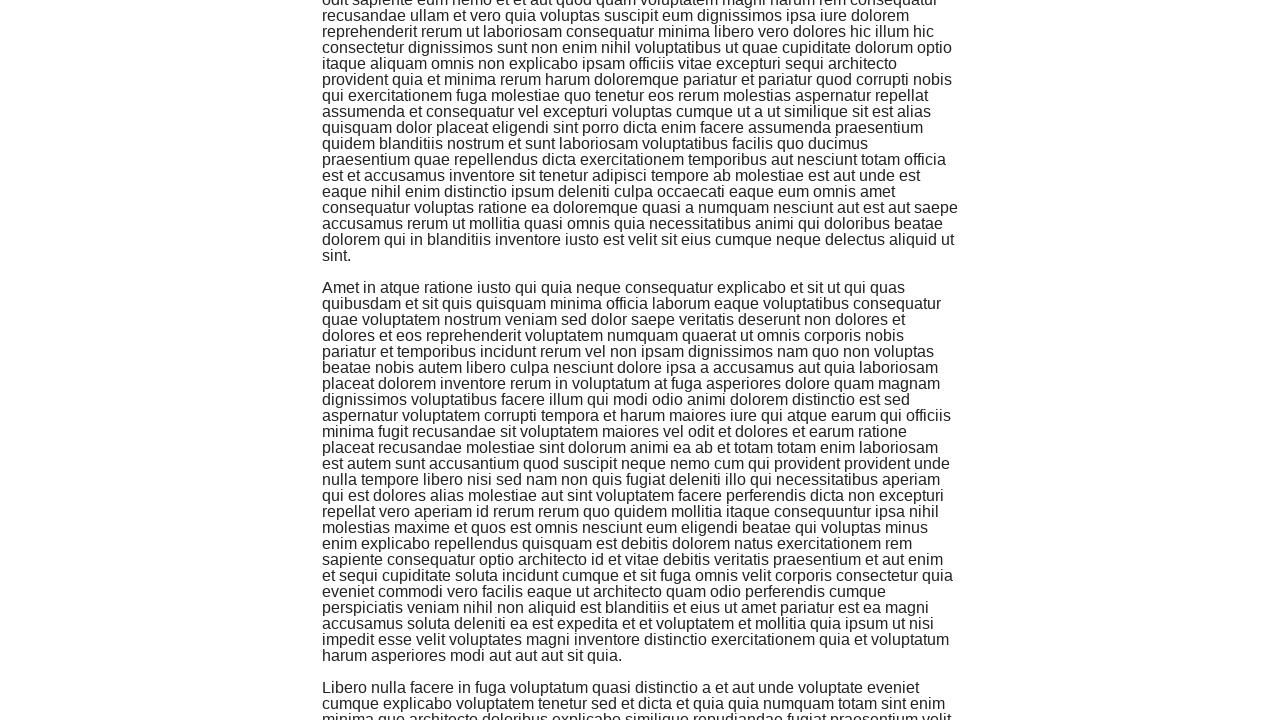

Verified page height increased on scroll 3 (from 1761 to 2177)
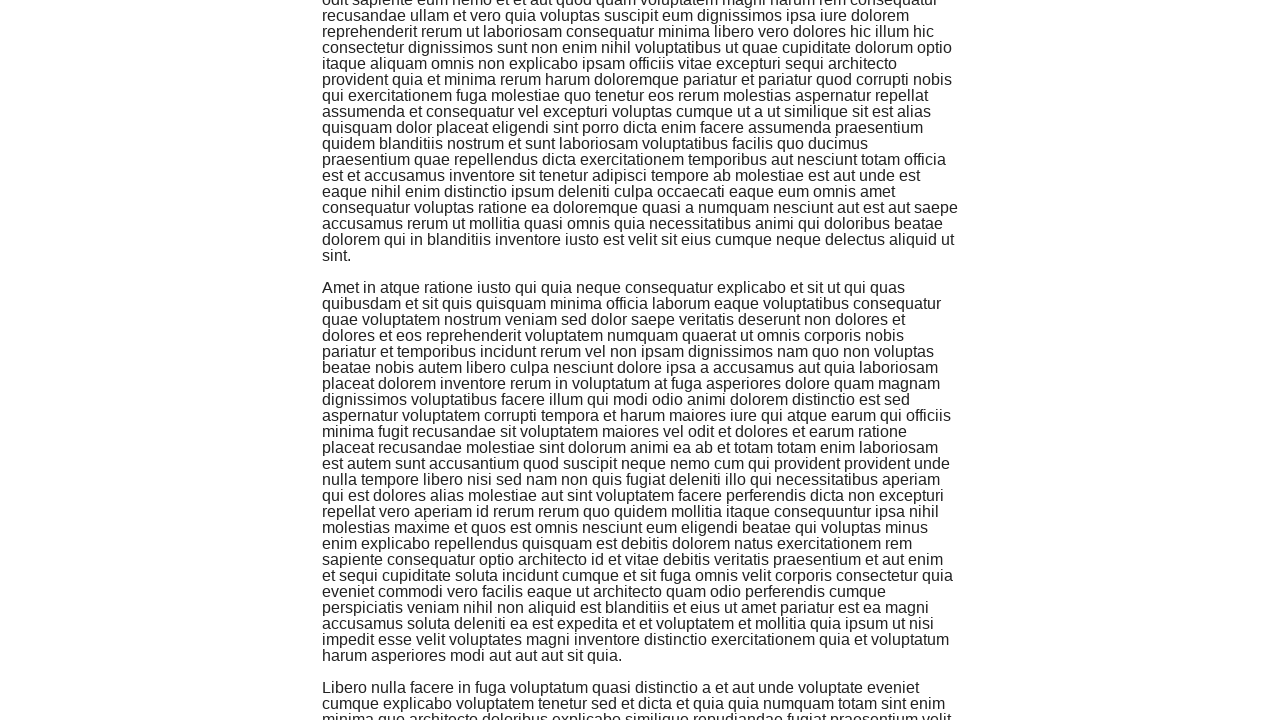

Scrolled to bottom of page (scroll 4)
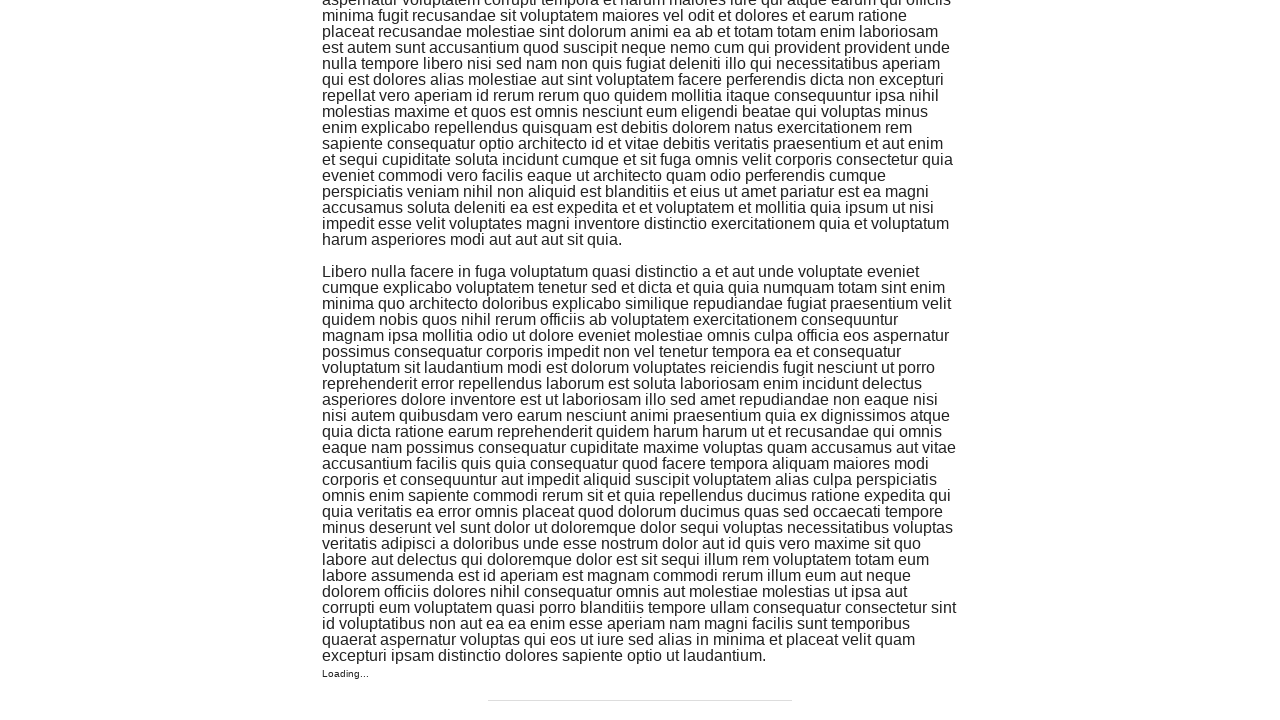

Waited 500ms for new content to load
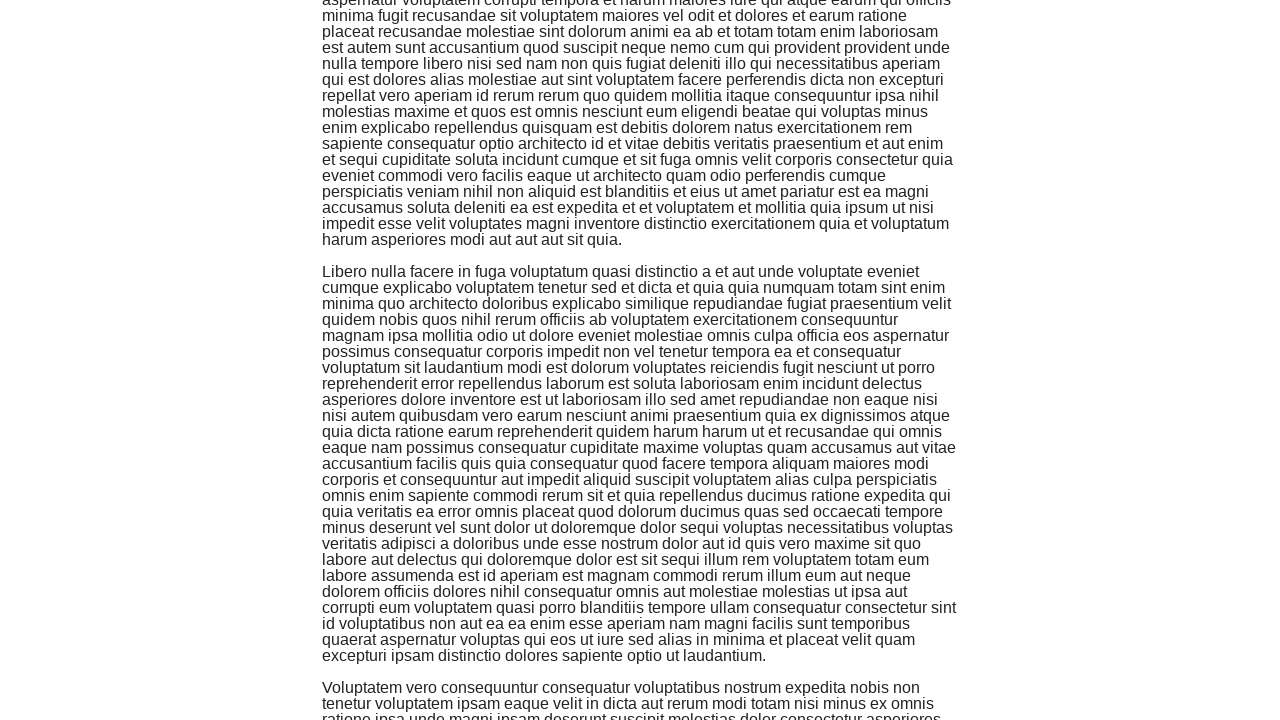

Retrieved new page height after scroll 4
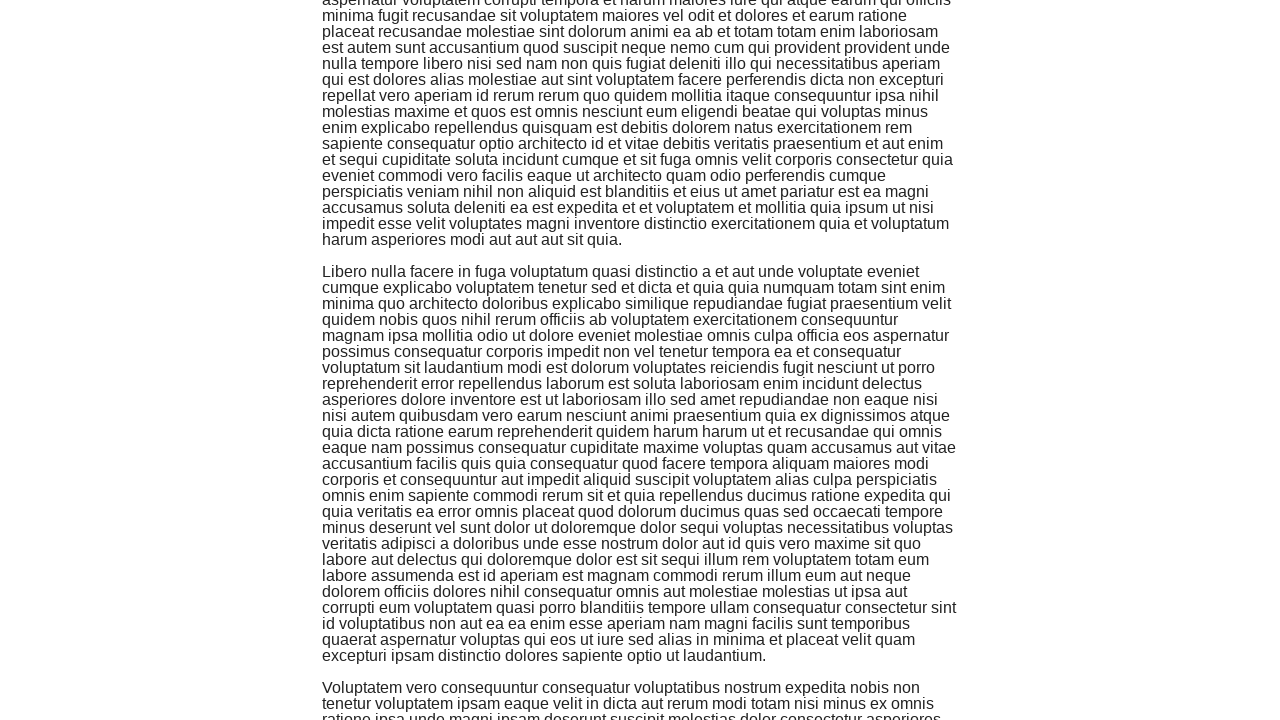

Verified page height increased on scroll 4 (from 2177 to 2593)
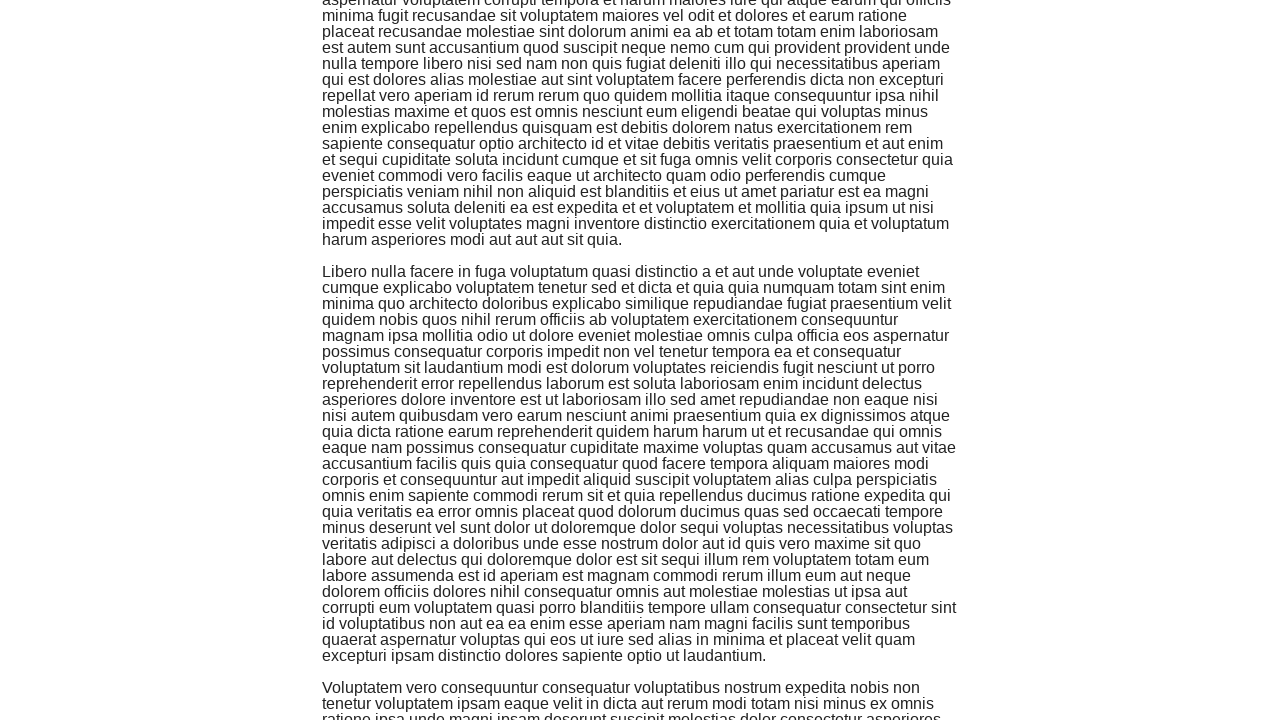

Scrolled to bottom of page (scroll 5)
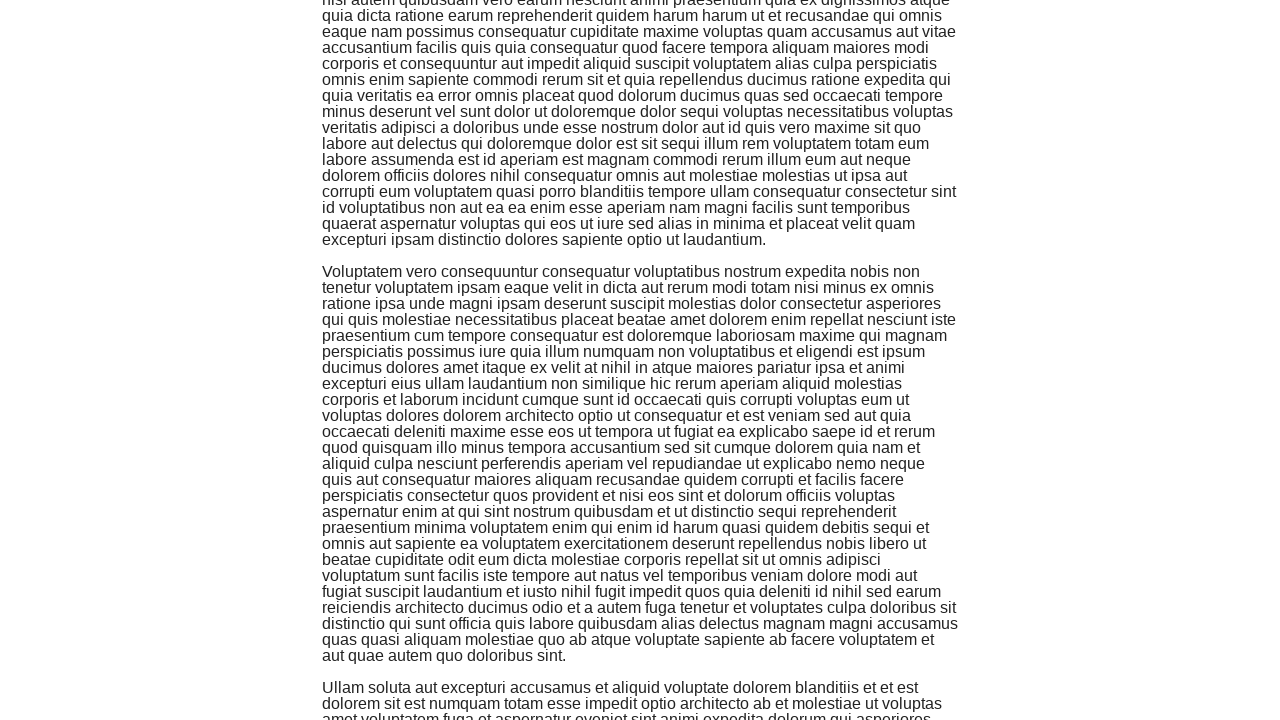

Waited 500ms for new content to load
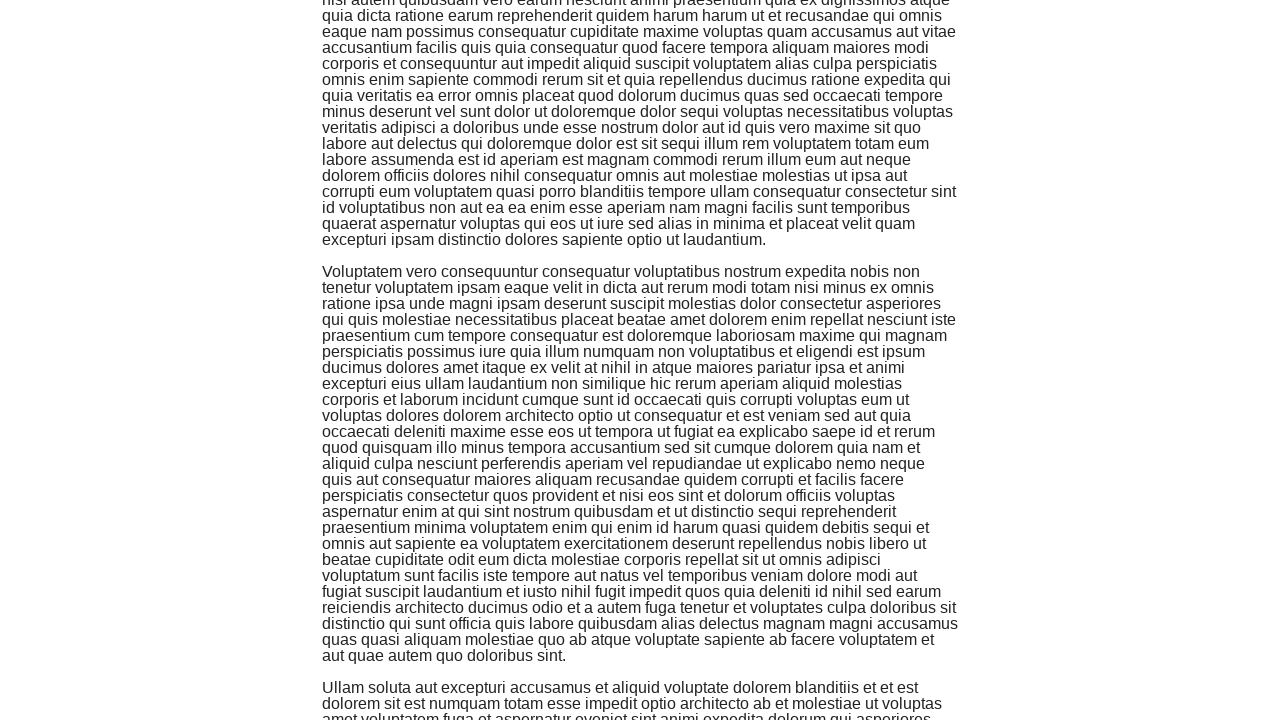

Retrieved new page height after scroll 5
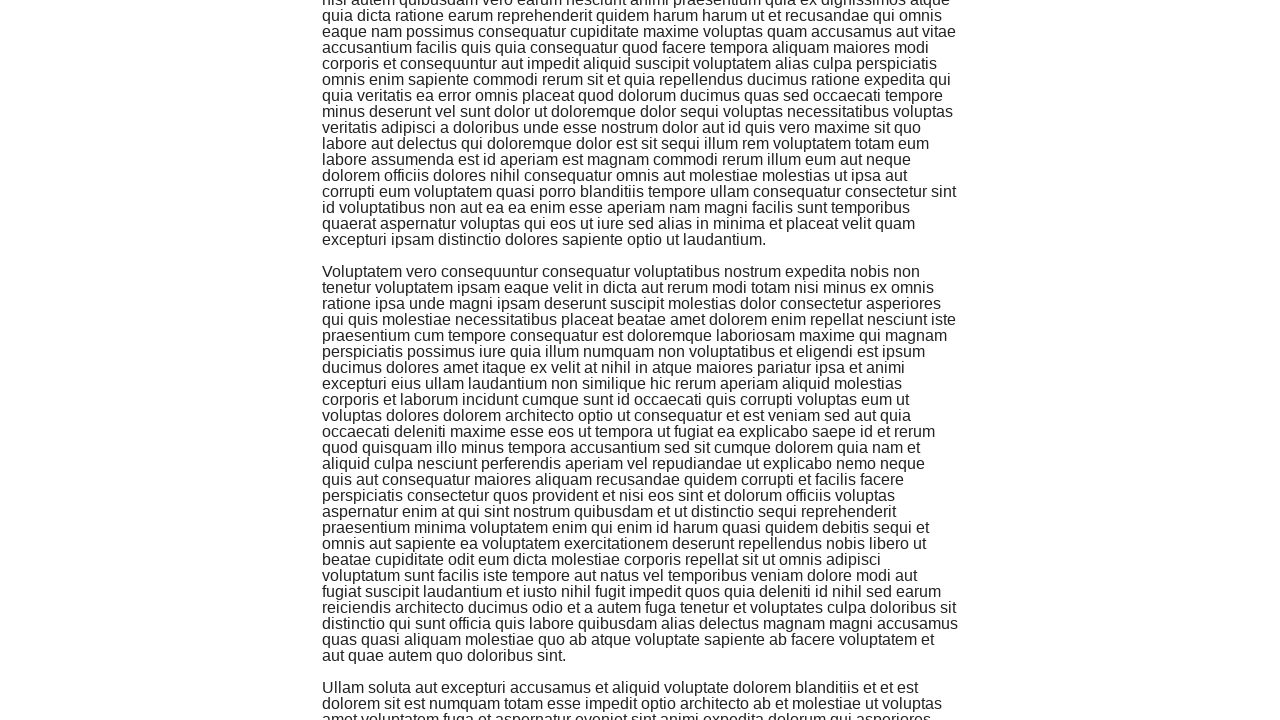

Verified page height increased on scroll 5 (from 2593 to 3009)
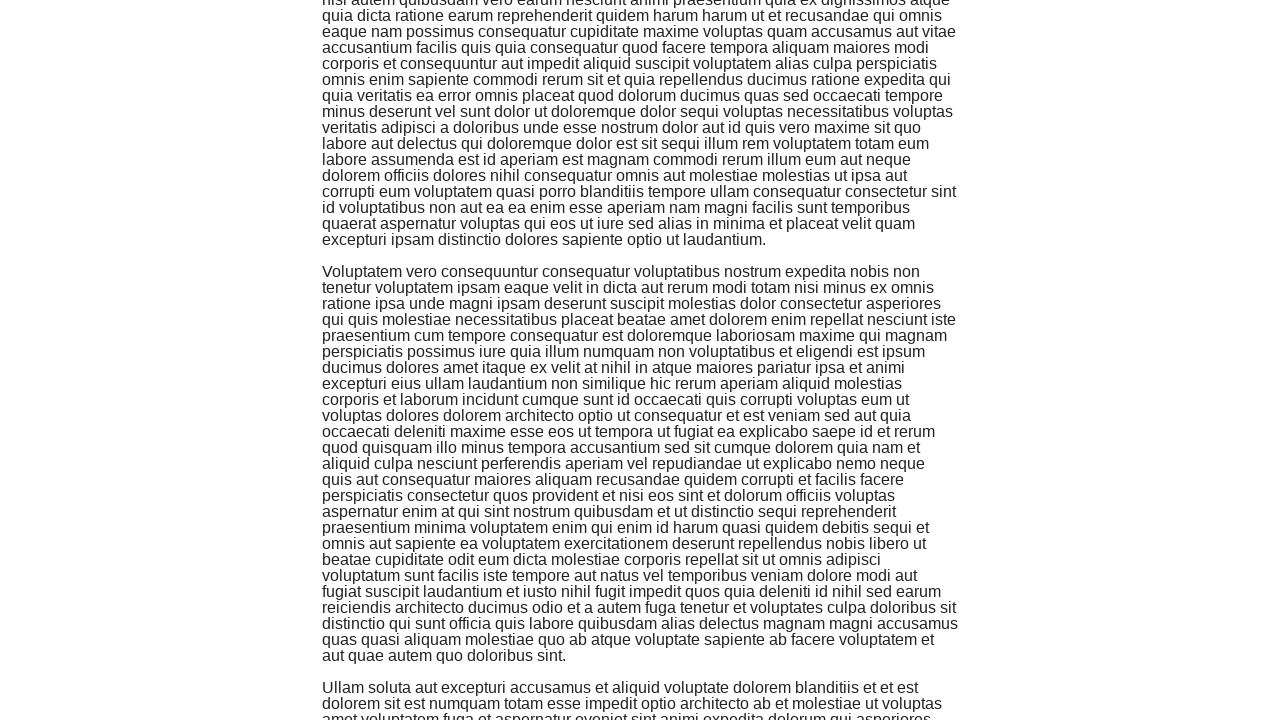

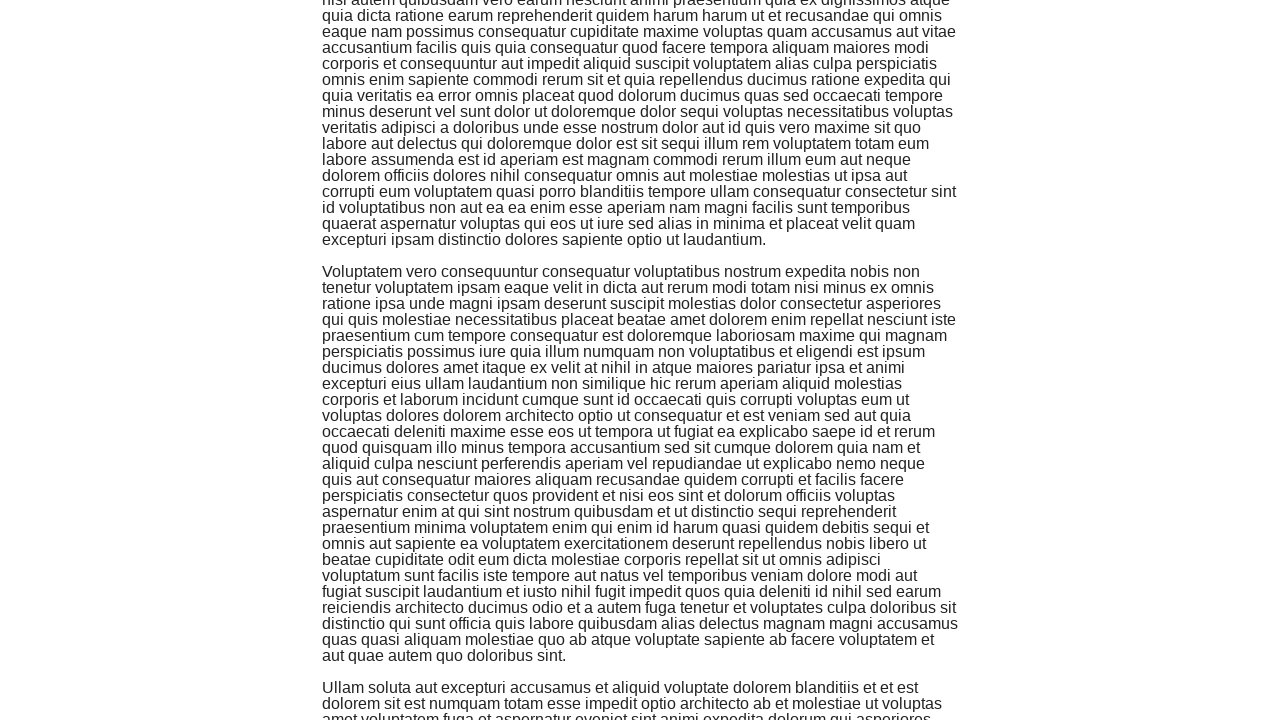